Tests keyboard input functionality by sending ENTER and BACKSPACE key presses to verify the page responds to keyboard events

Starting URL: https://the-internet.herokuapp.com/key_presses

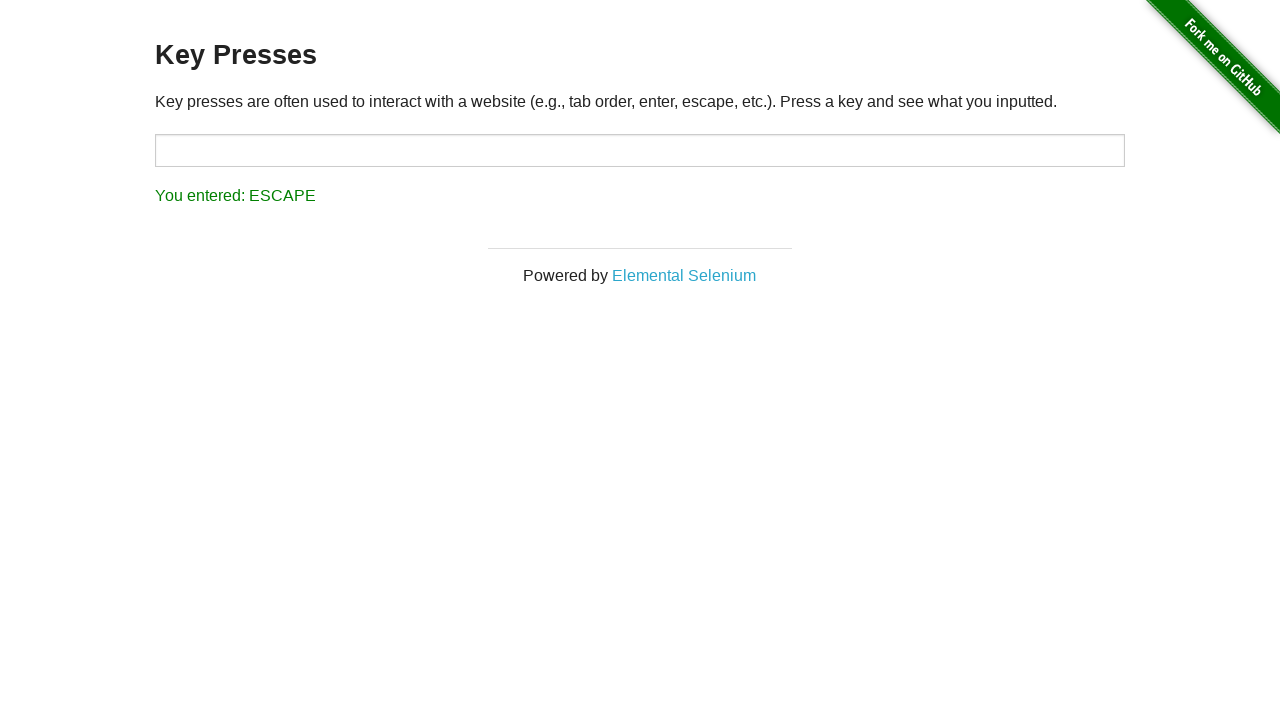

Pressed ENTER key
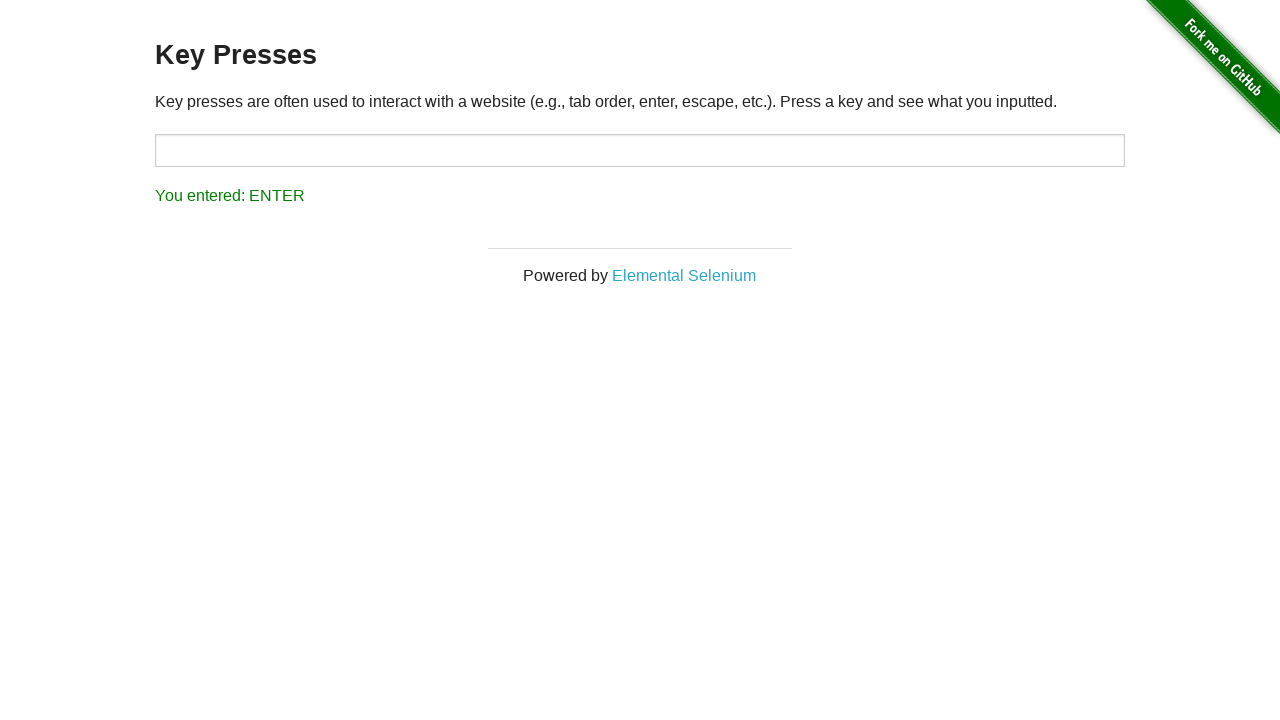

Waited 3 seconds
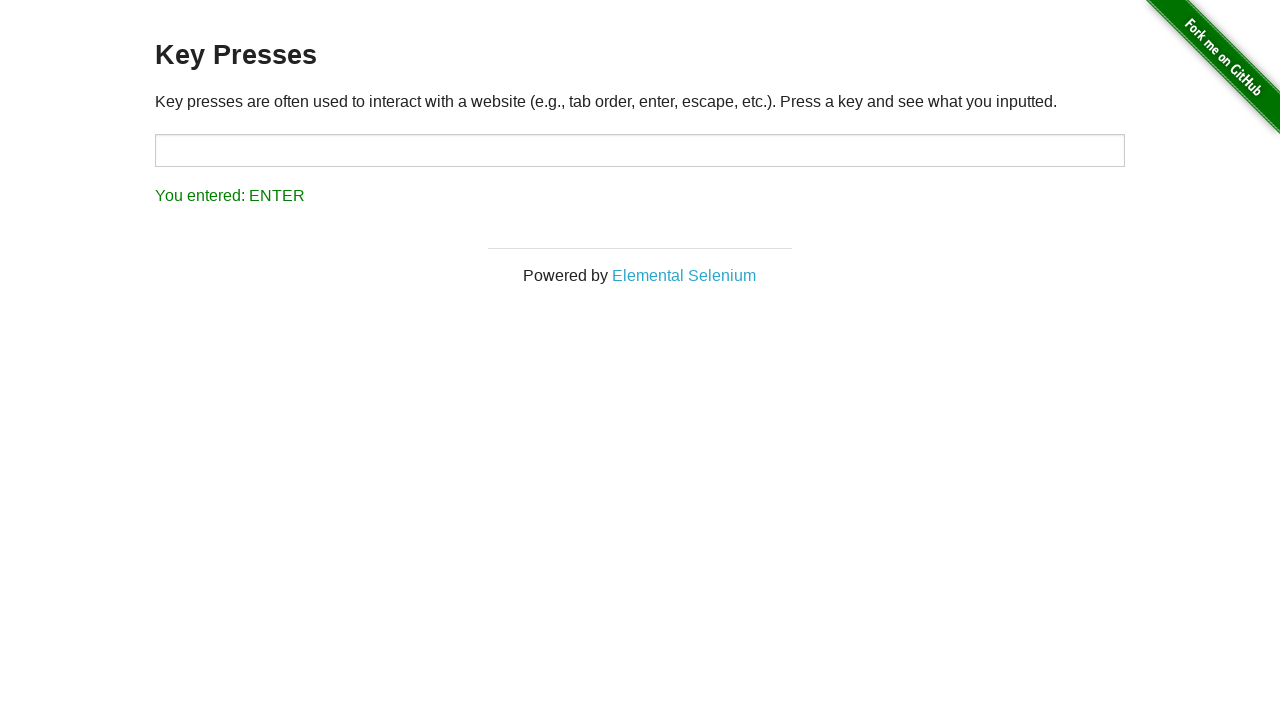

Pressed BACKSPACE key
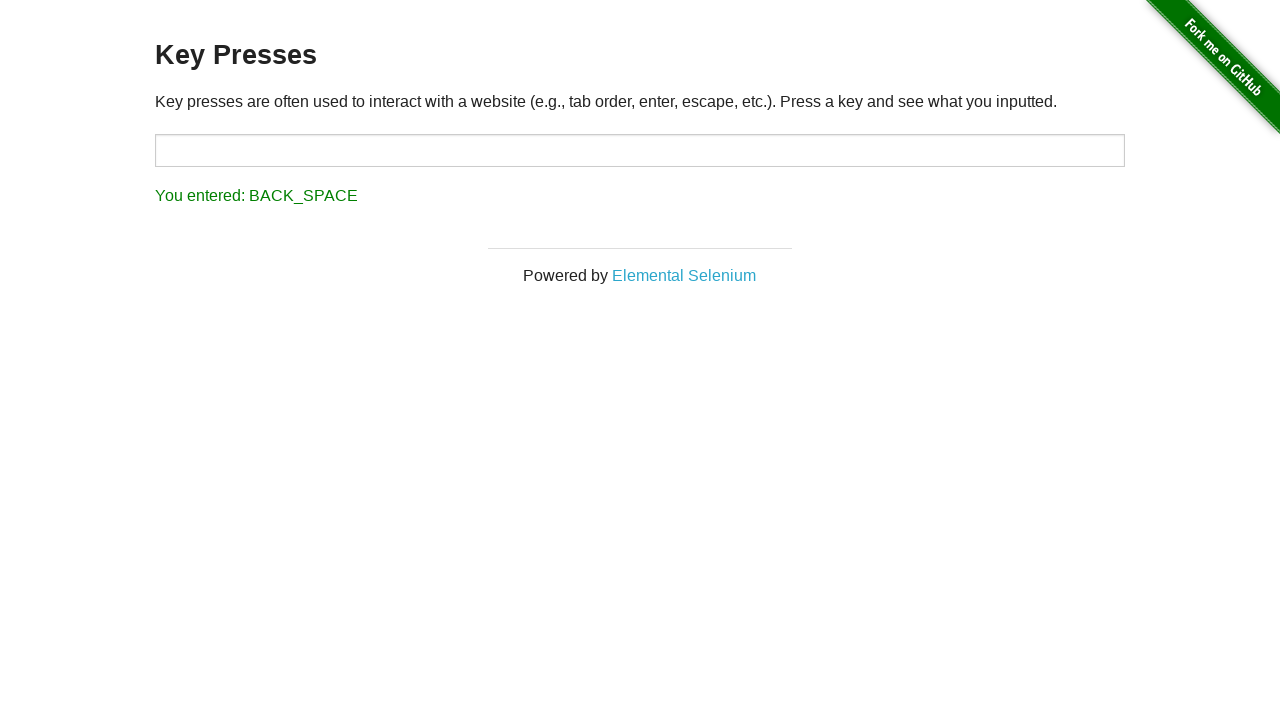

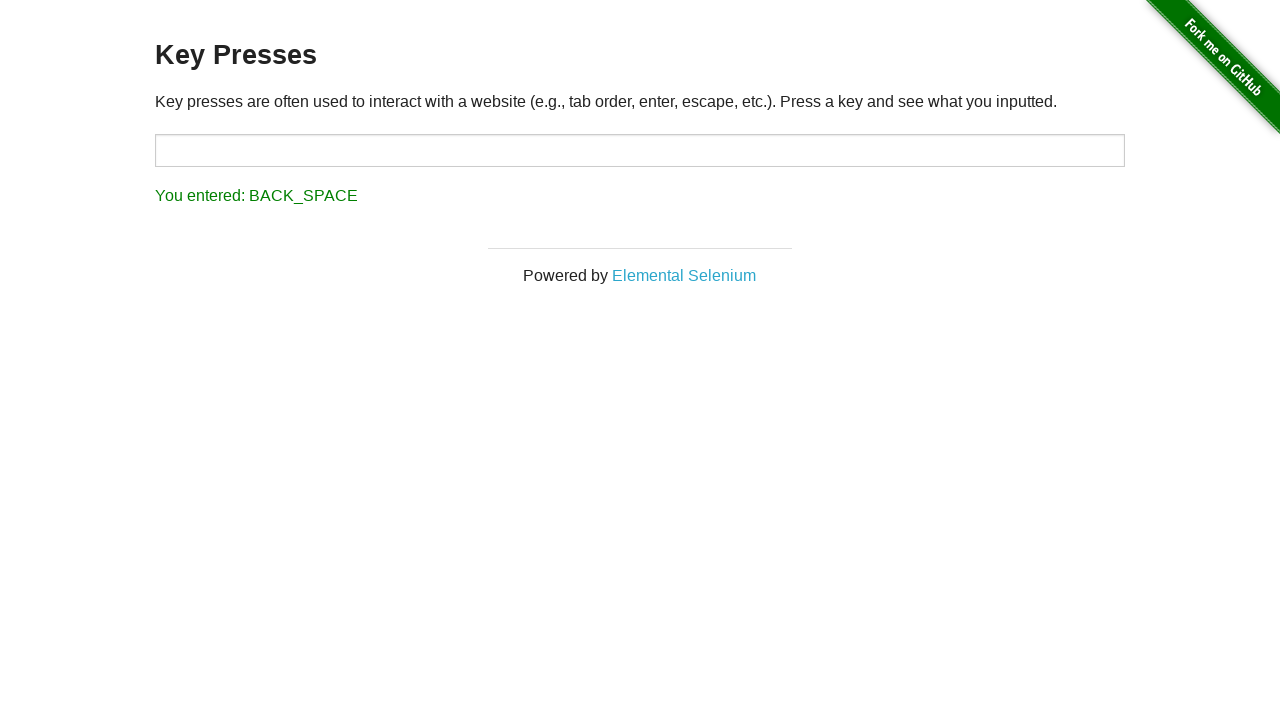